Tests that there are no critical console errors on page load

Starting URL: https://testathon.live/

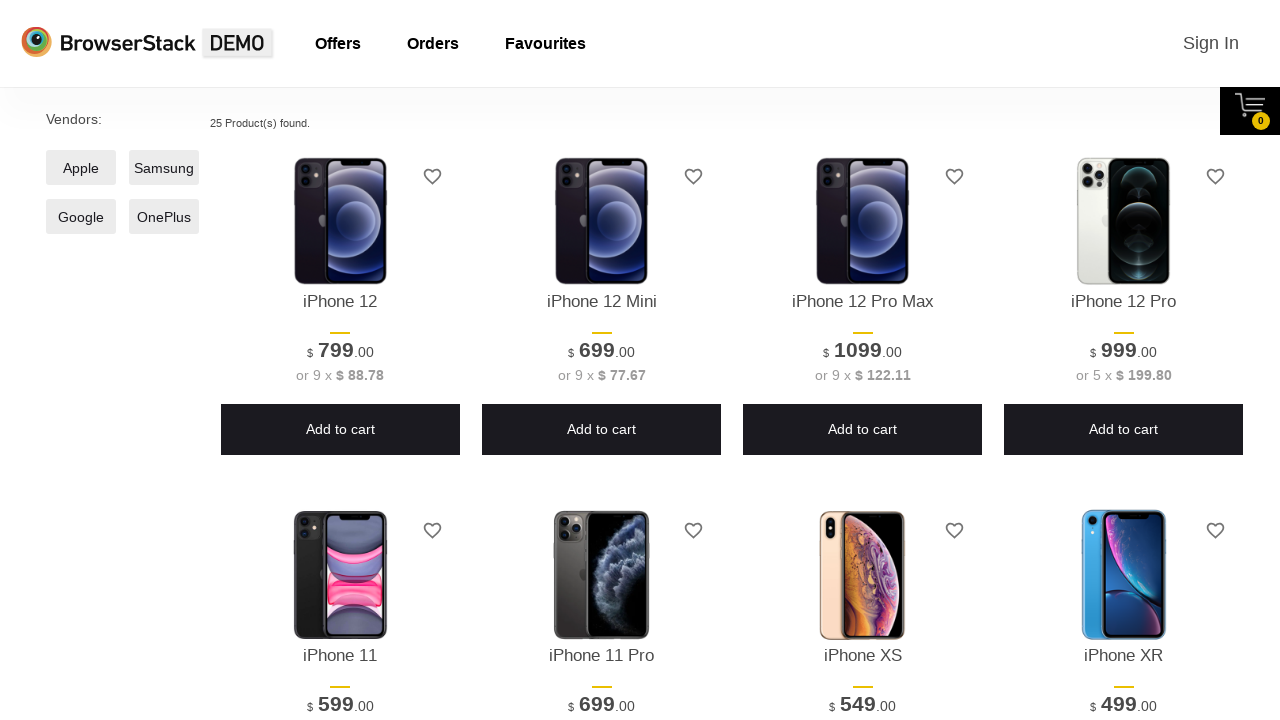

Set up console error listener to capture critical errors
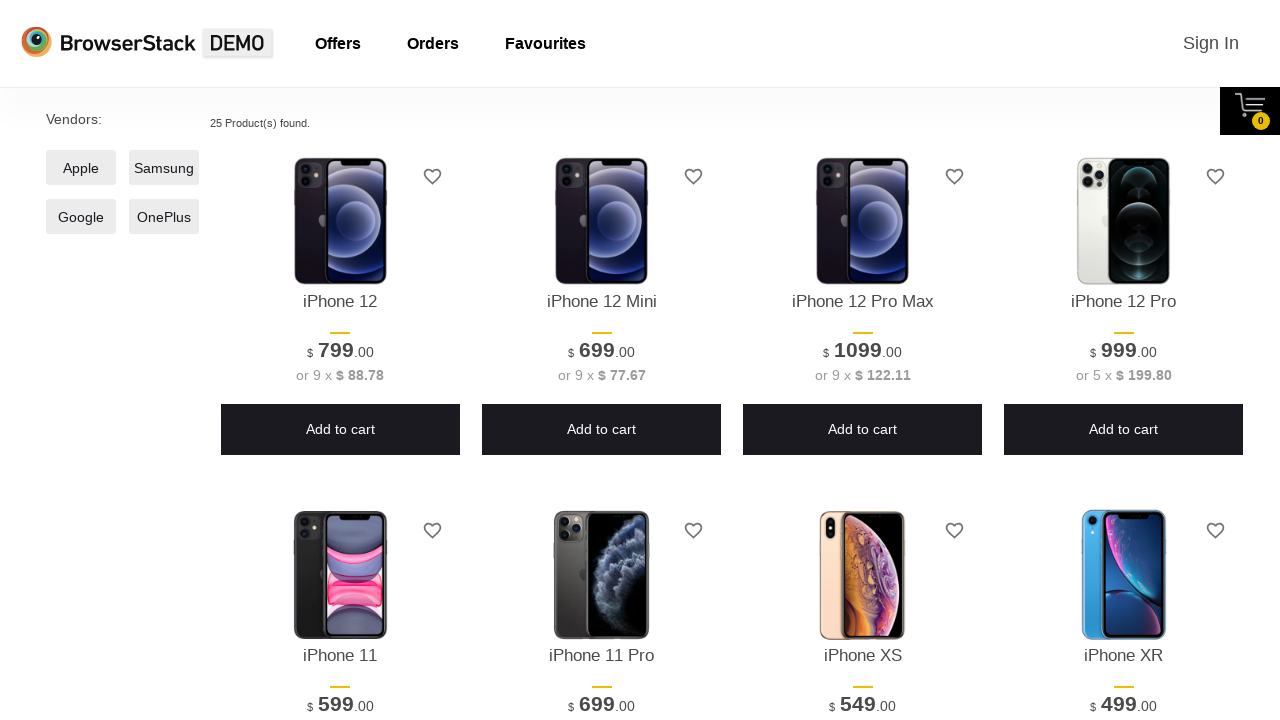

Navigated to https://testathon.live/
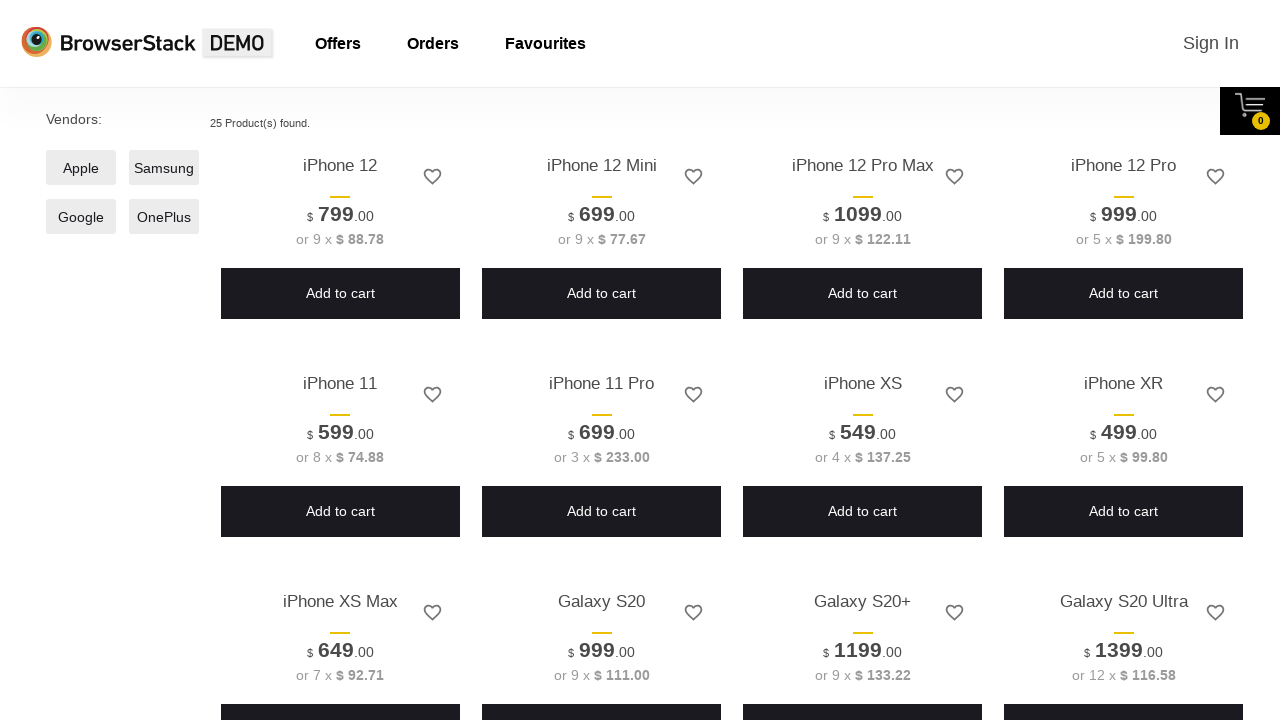

Waited 1000ms for scripts to load
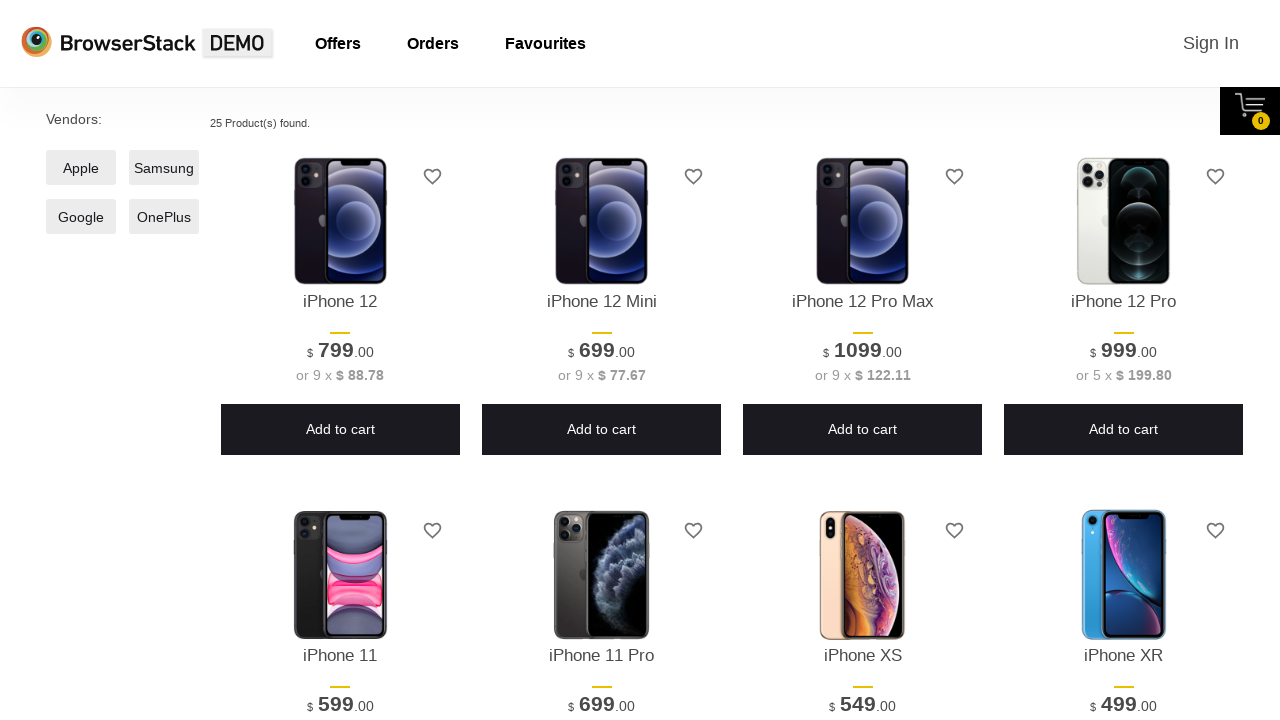

Filtered console errors to identify critical errors
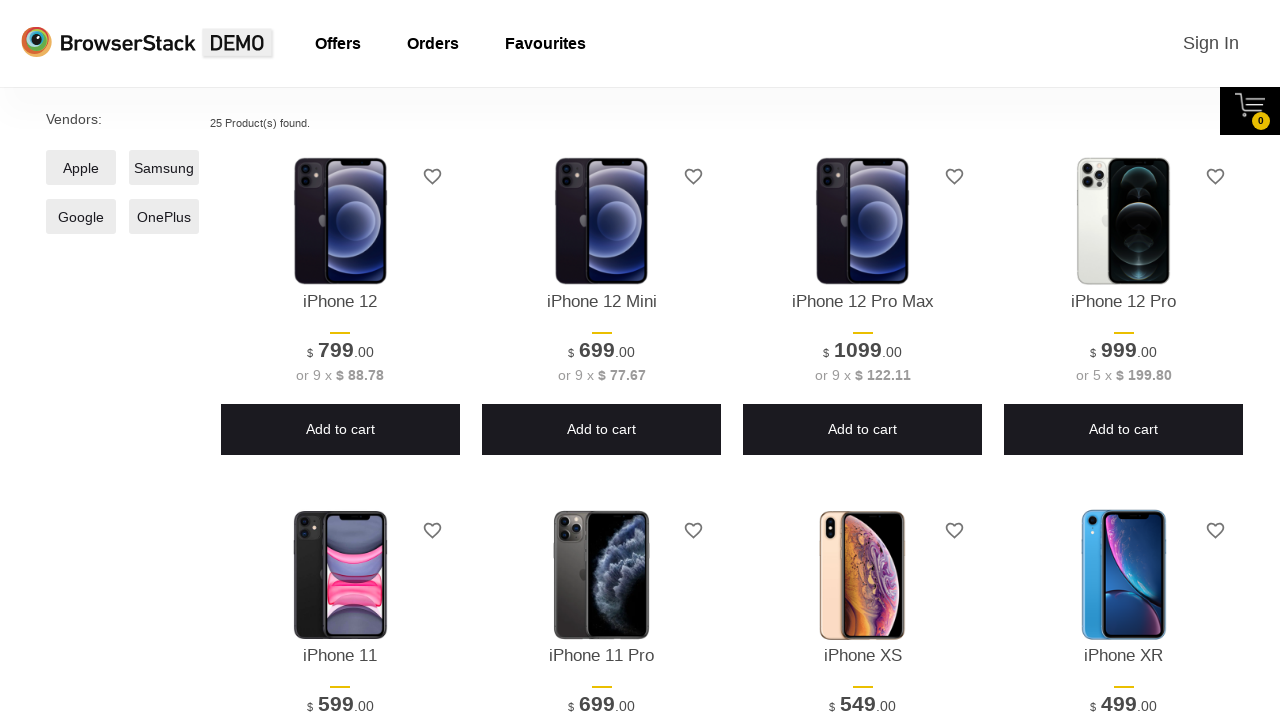

Asserted that no critical console errors were found on page load
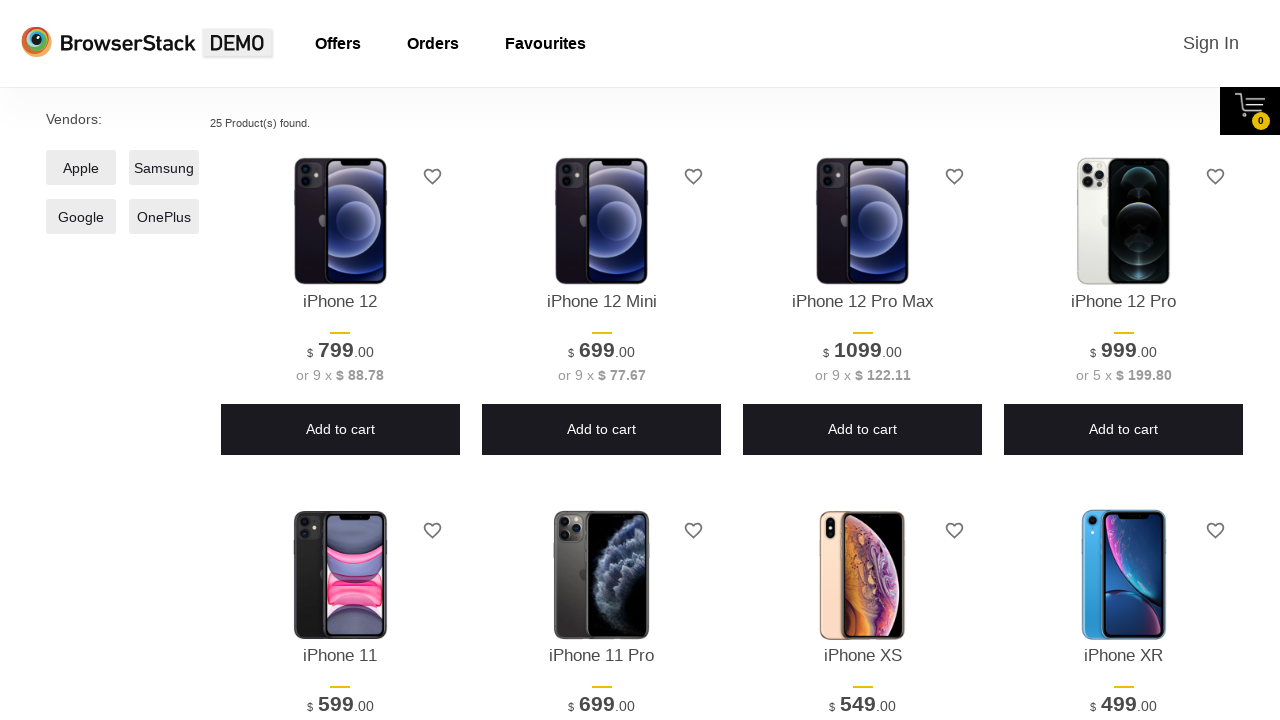

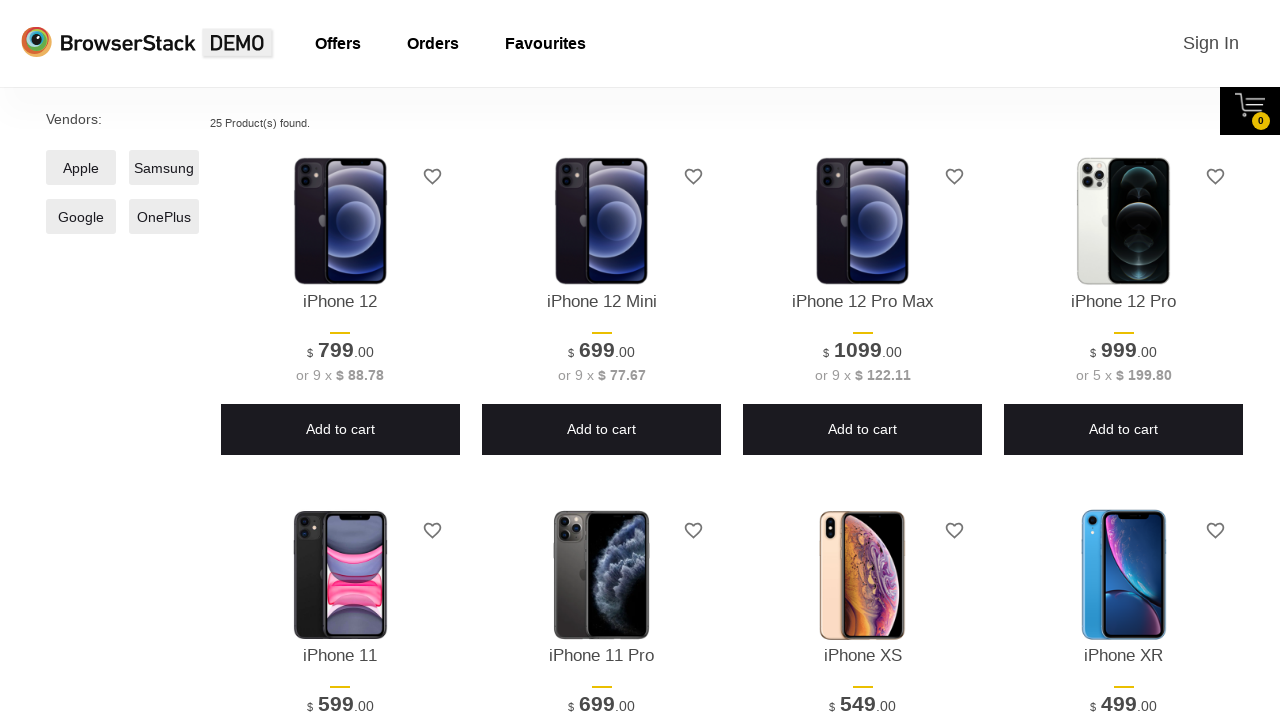